Tests sorting the Email column in ascending order by clicking the column header and verifying the text values are sorted alphabetically.

Starting URL: http://the-internet.herokuapp.com/tables

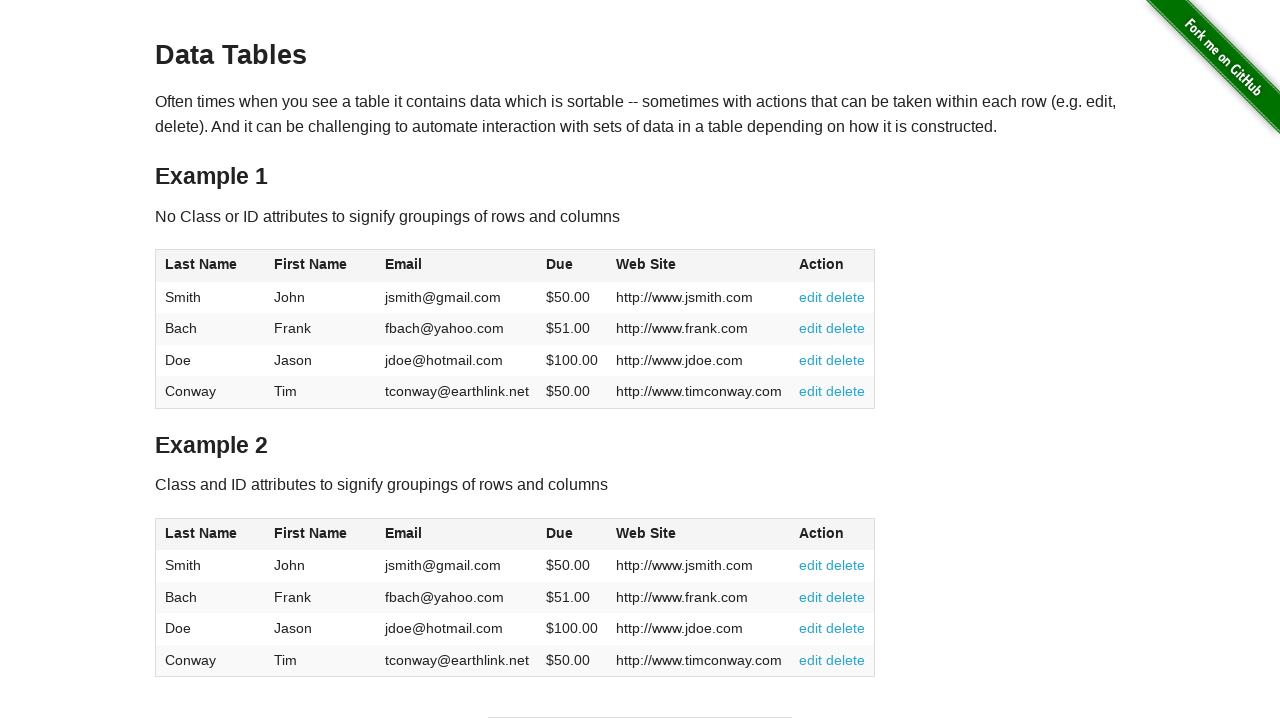

Clicked Email column header to sort at (457, 266) on #table1 thead tr th:nth-of-type(3)
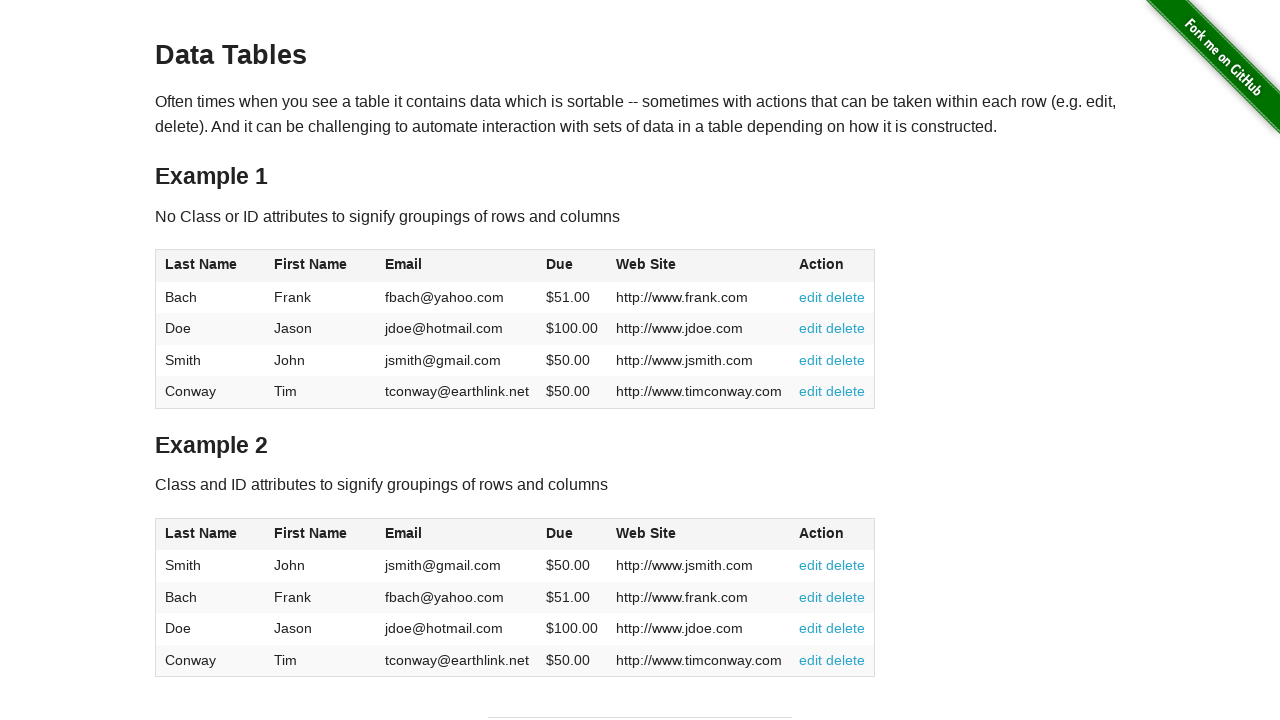

Email column data loaded and visible
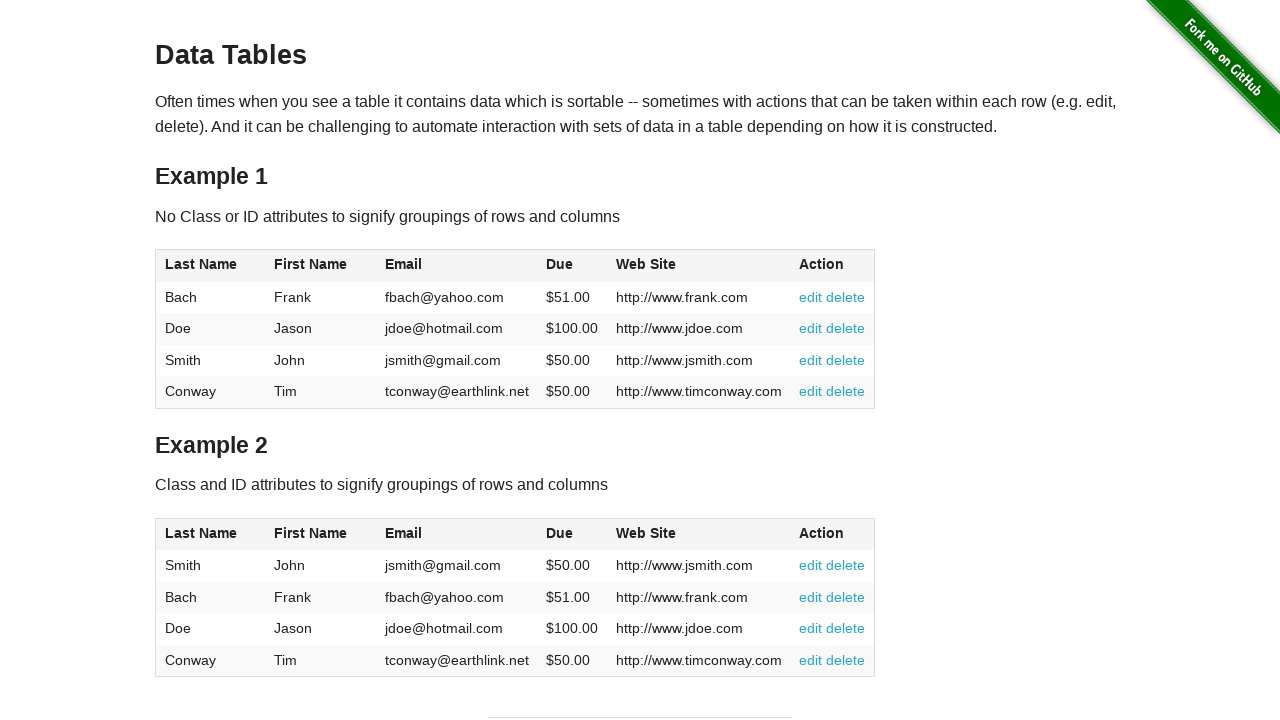

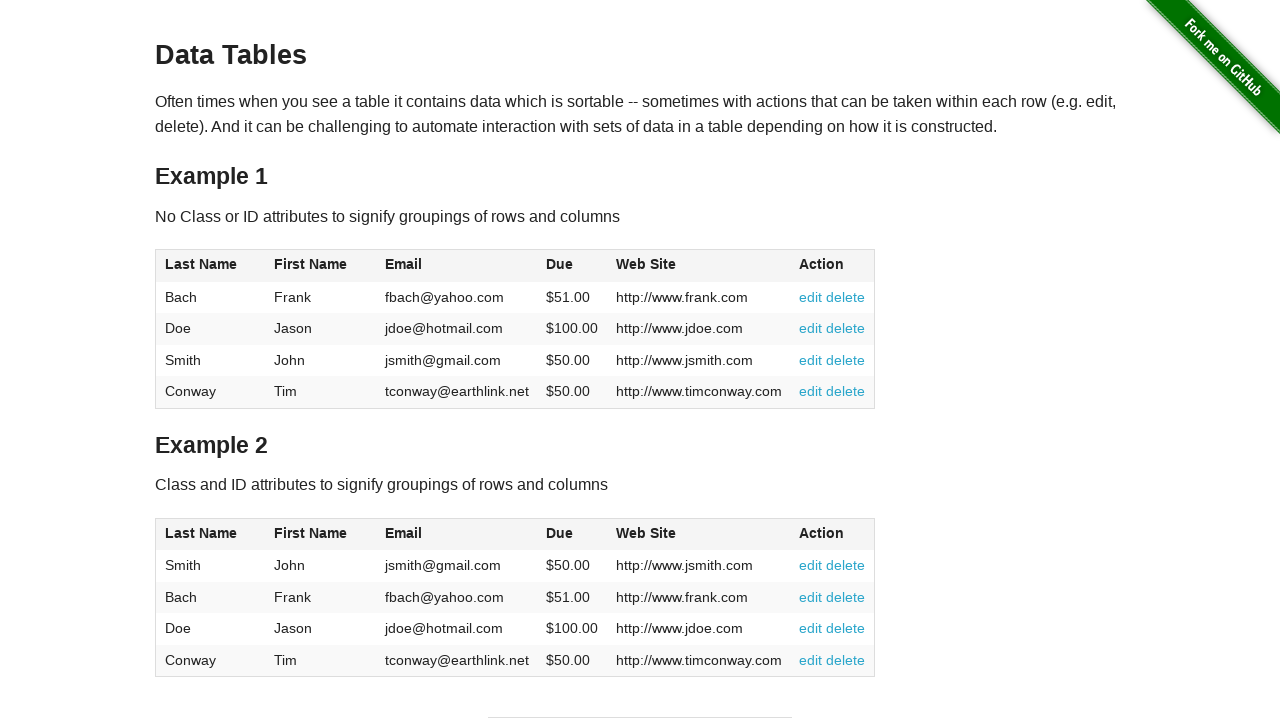